Tests radio button functionality by checking which radio button is selected by default and then selecting an age group radio button if not already selected

Starting URL: https://www.leafground.com/radio.xhtml

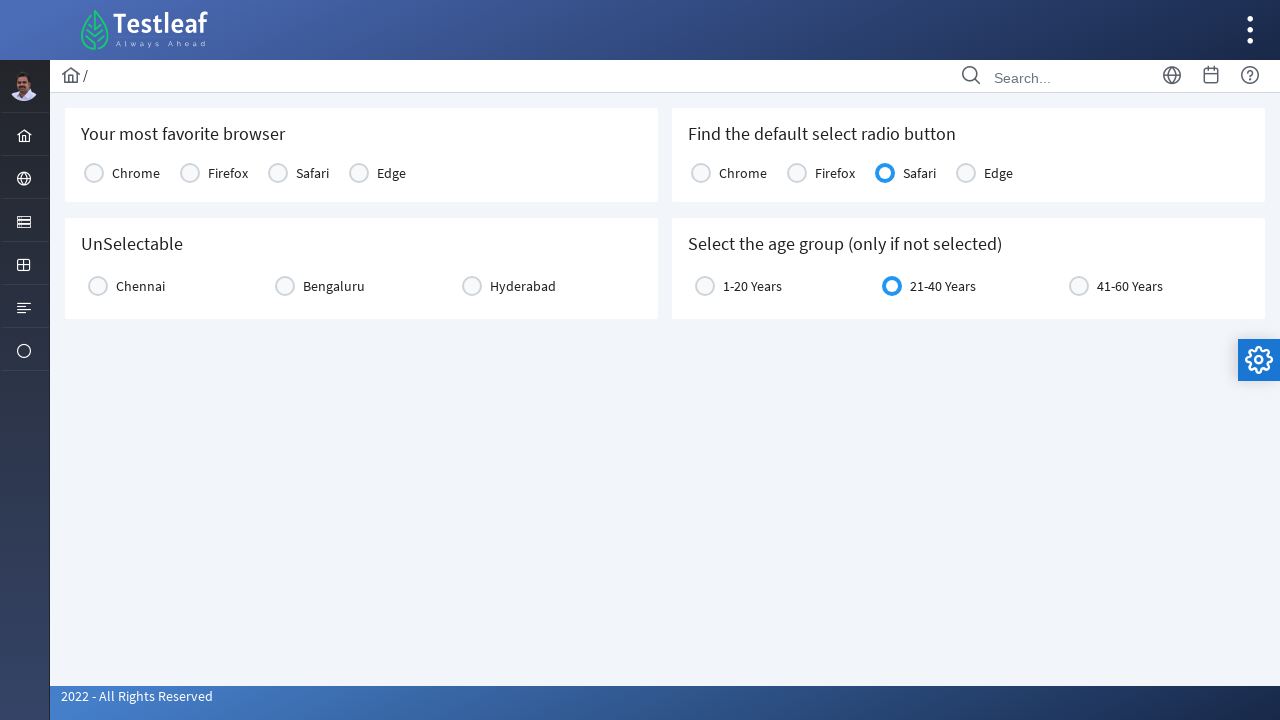

Navigated to radio button test page
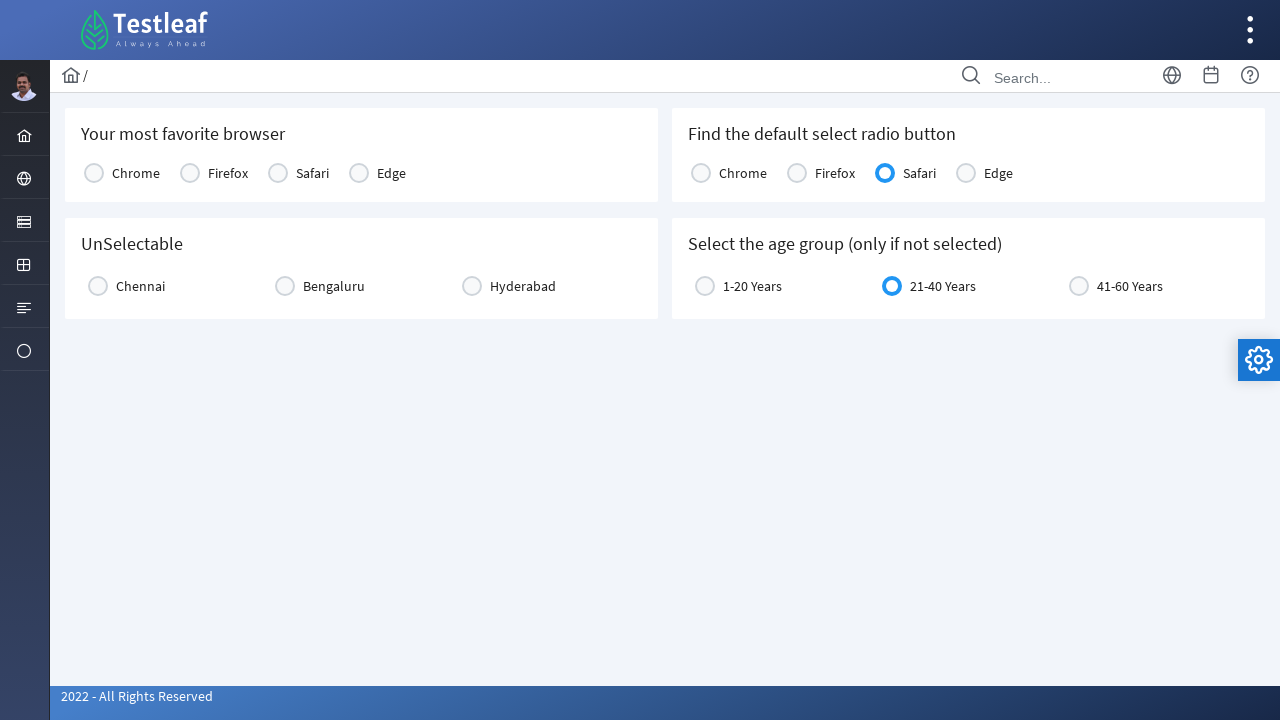

Checked if Chrome radio button is selected
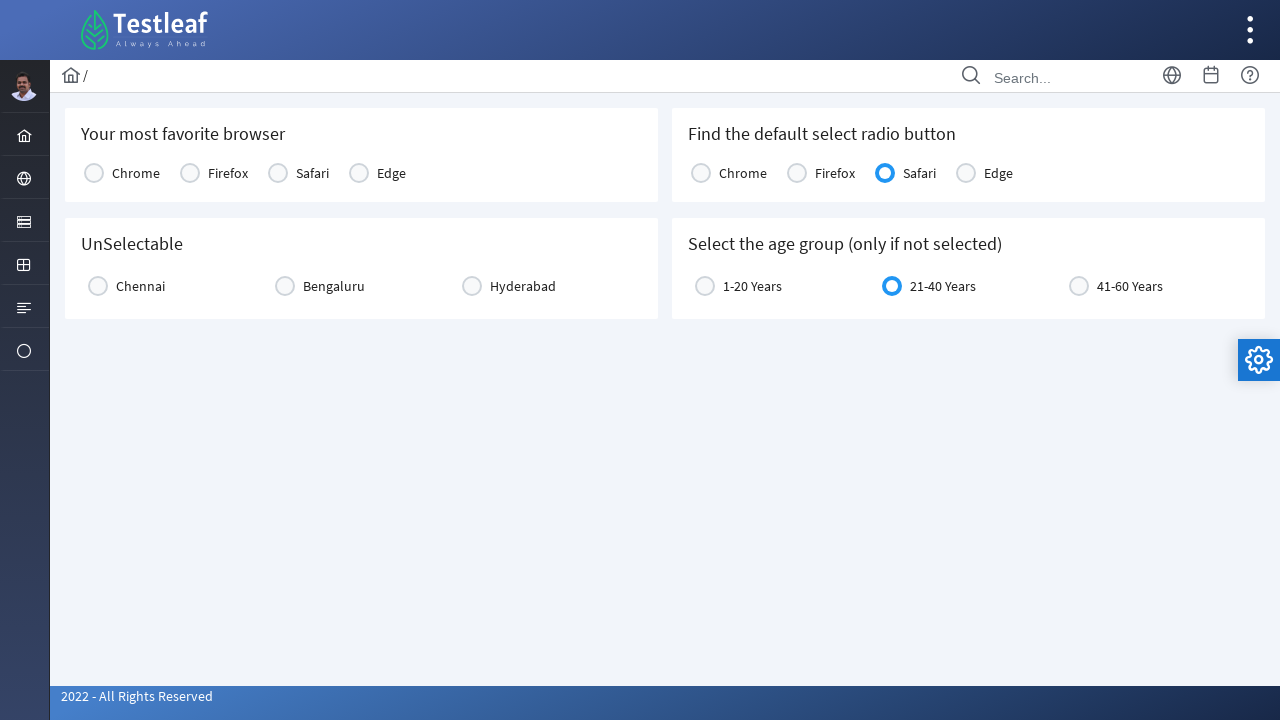

Checked if Firefox radio button is selected
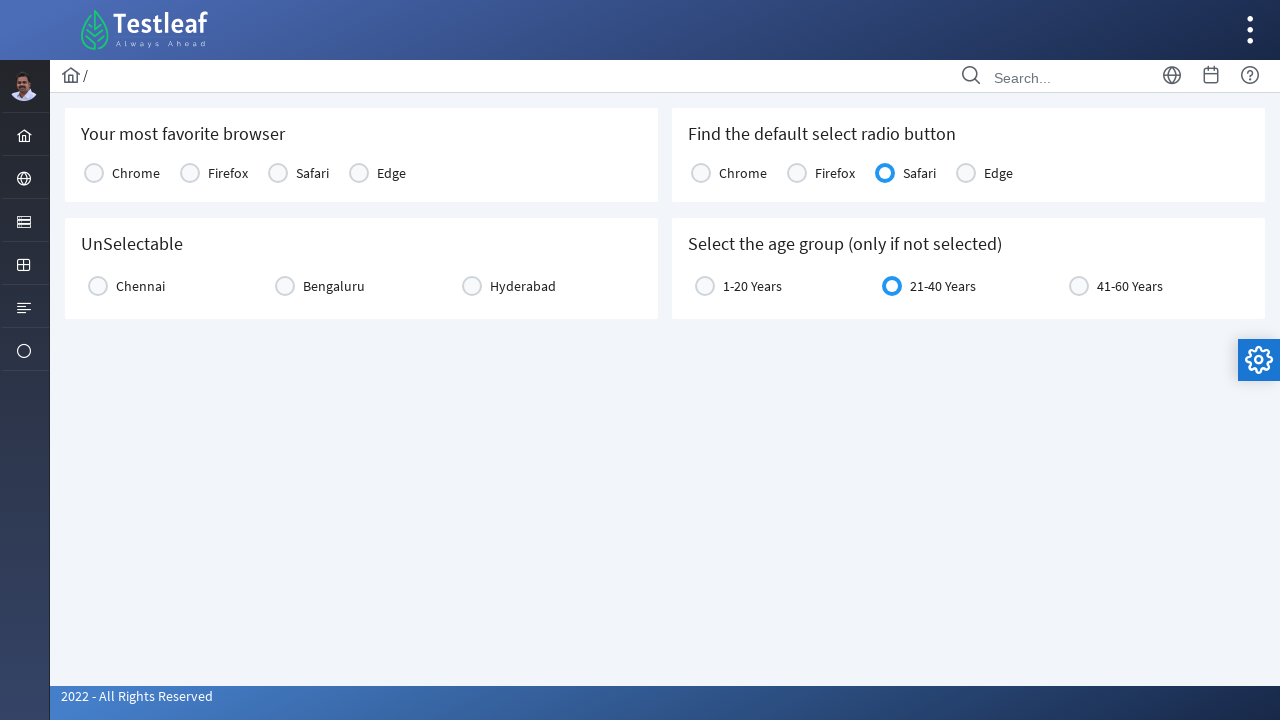

Checked if Safari radio button is selected
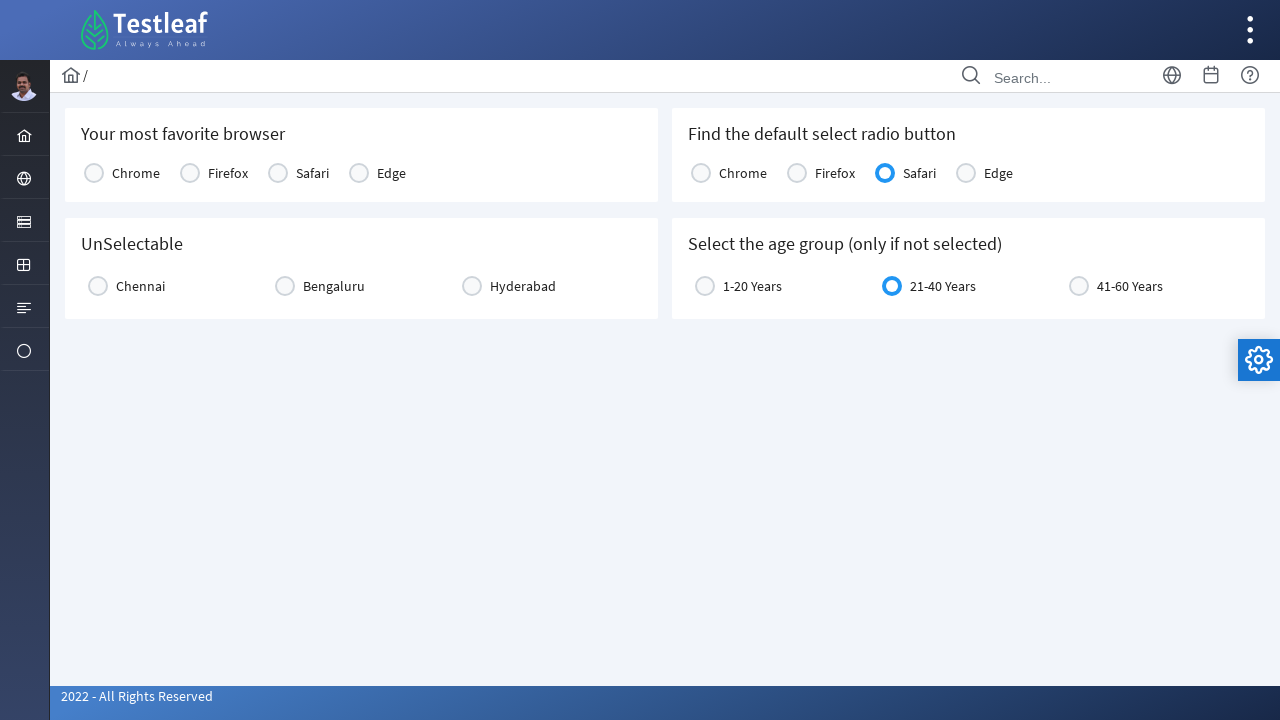

Checked if Edge radio button is selected
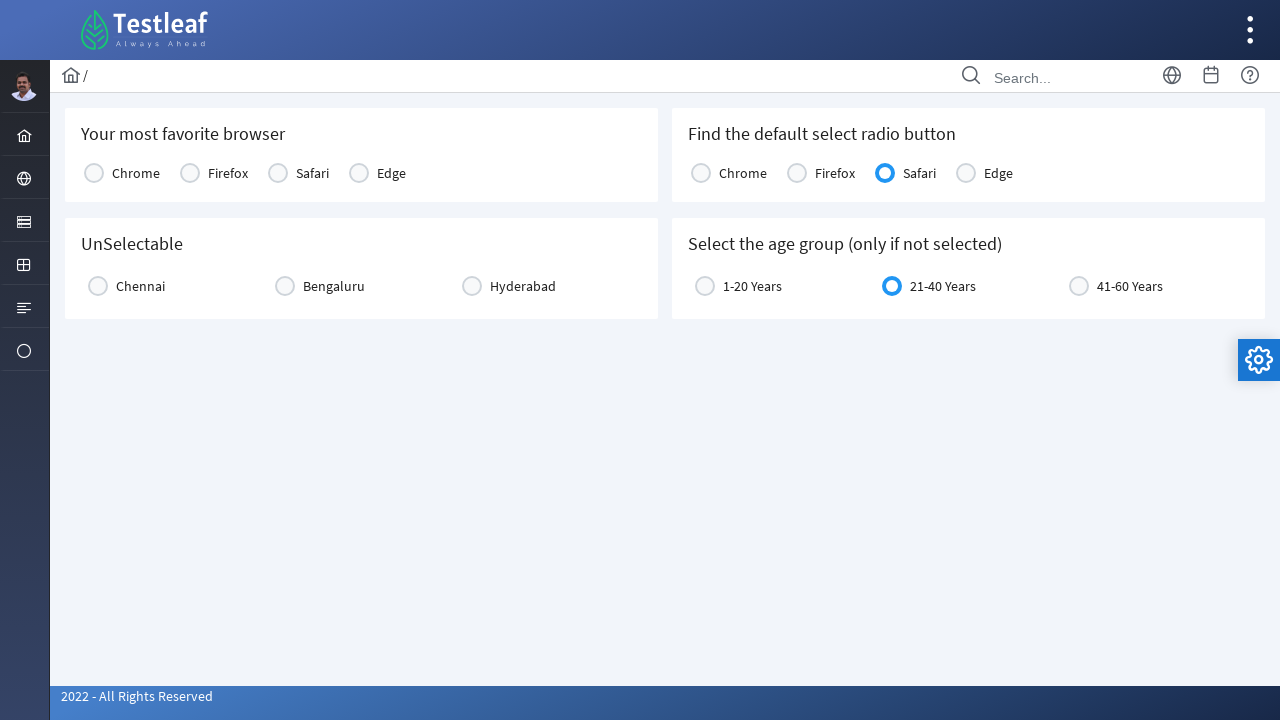

Retrieved label text for Safari radio button: Safari
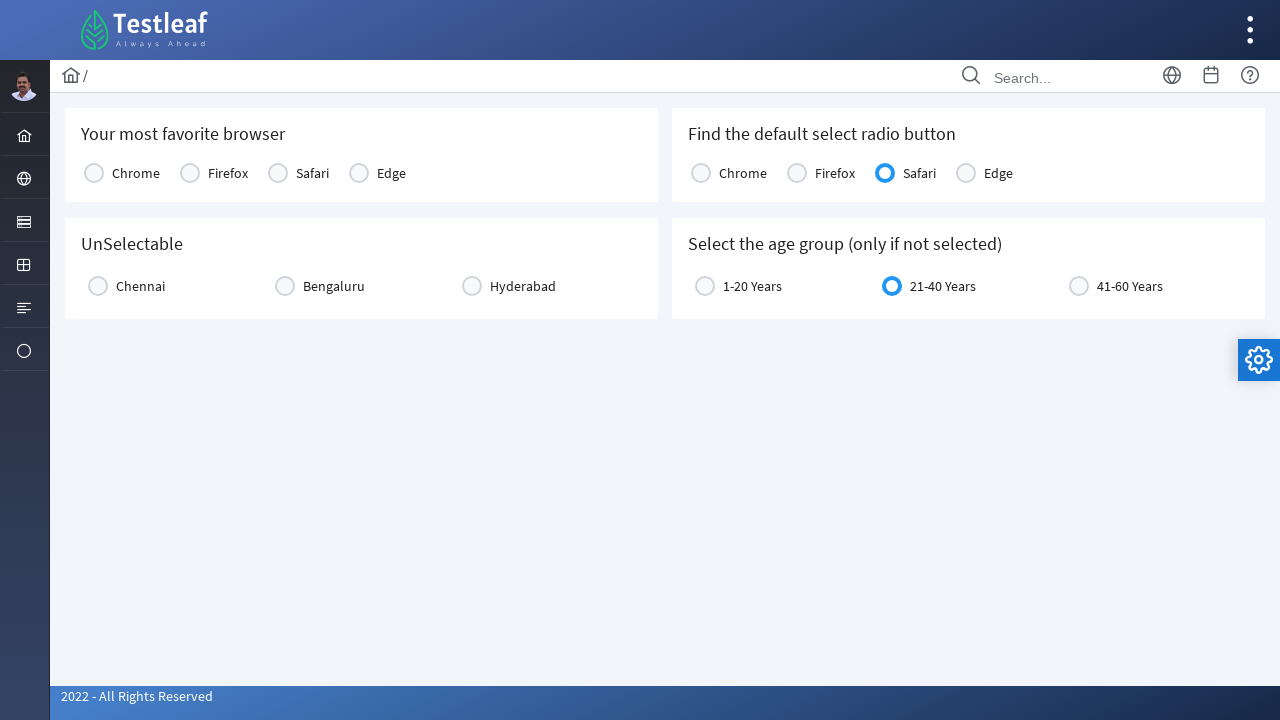

Checked if first age group radio button is selected
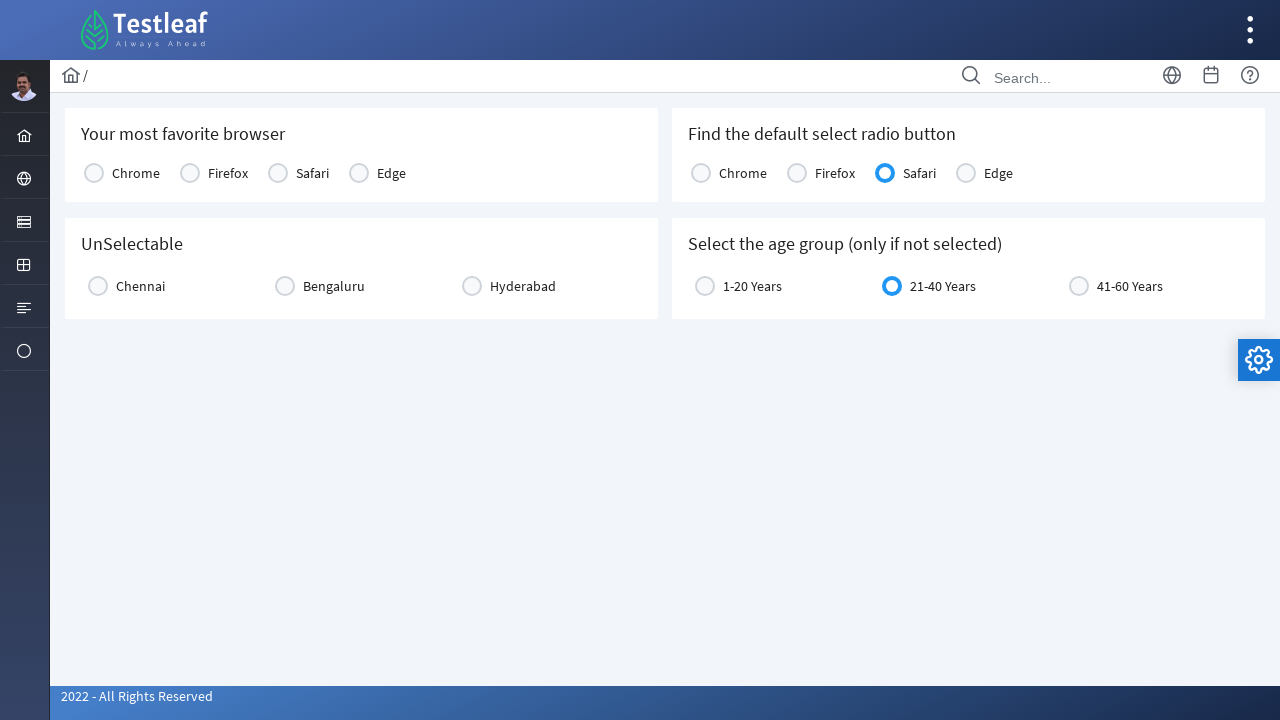

Clicked first age group radio button to select it at (705, 286) on #j_idt87\:age >> div >> div:nth-child(1) >> div
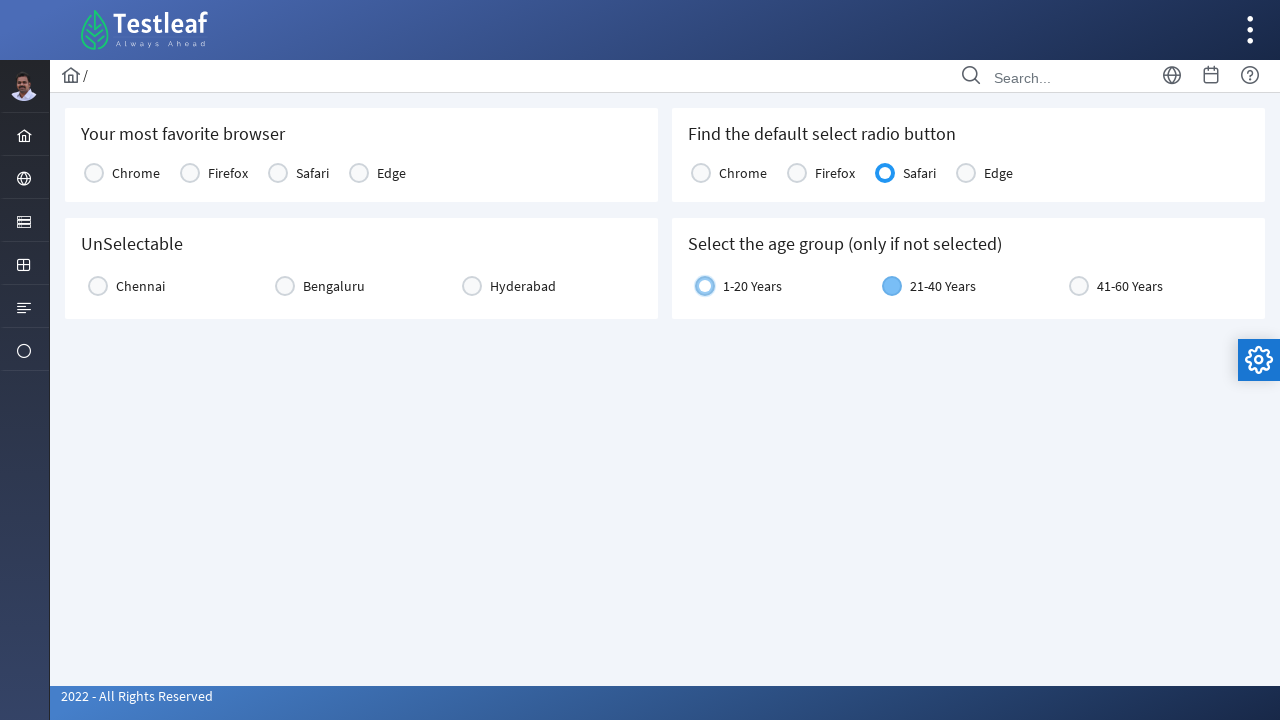

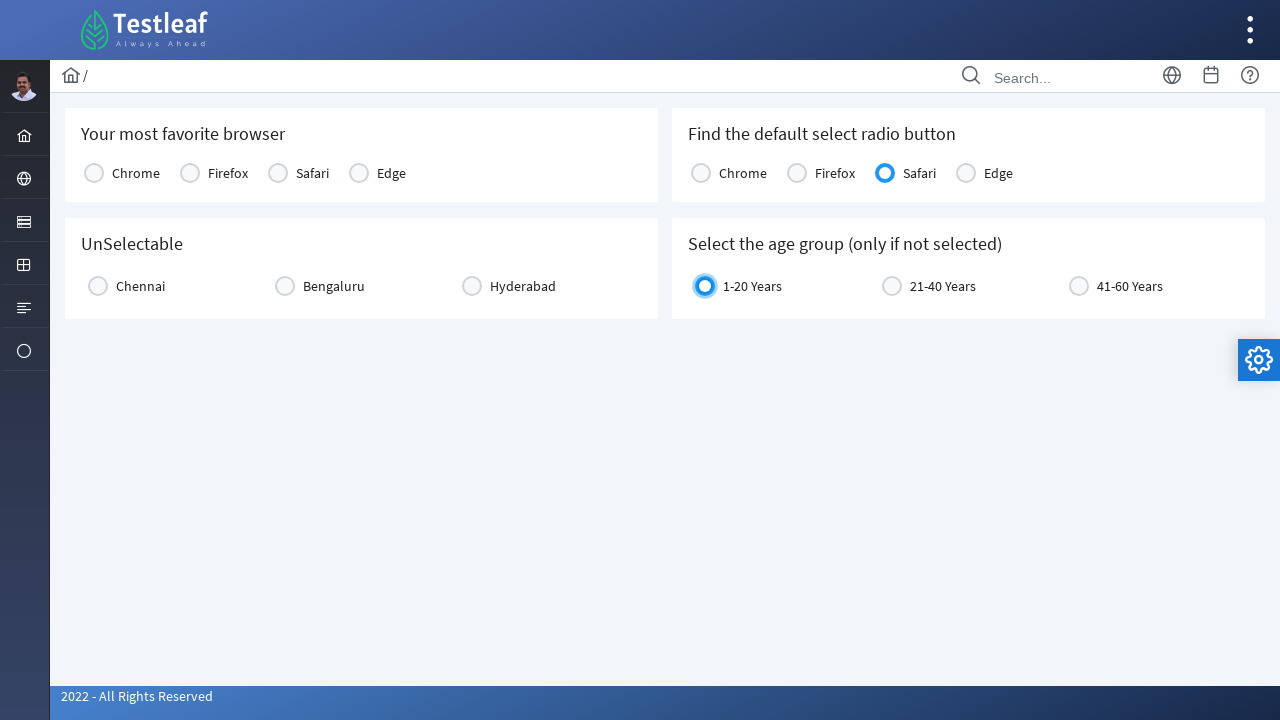